Navigates to Flipkart website, retrieves page information (title, URL, source), and demonstrates window management operations (maximize, minimize)

Starting URL: https://www.flipkart.com/

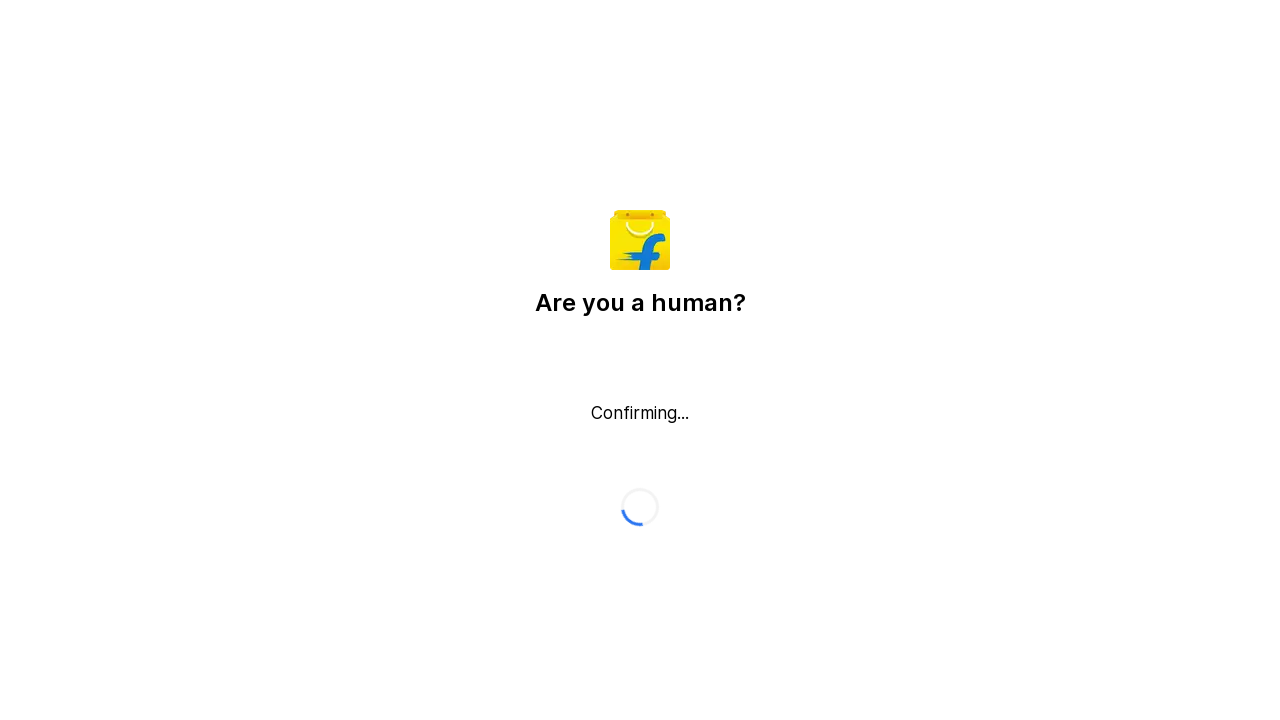

Retrieved page title
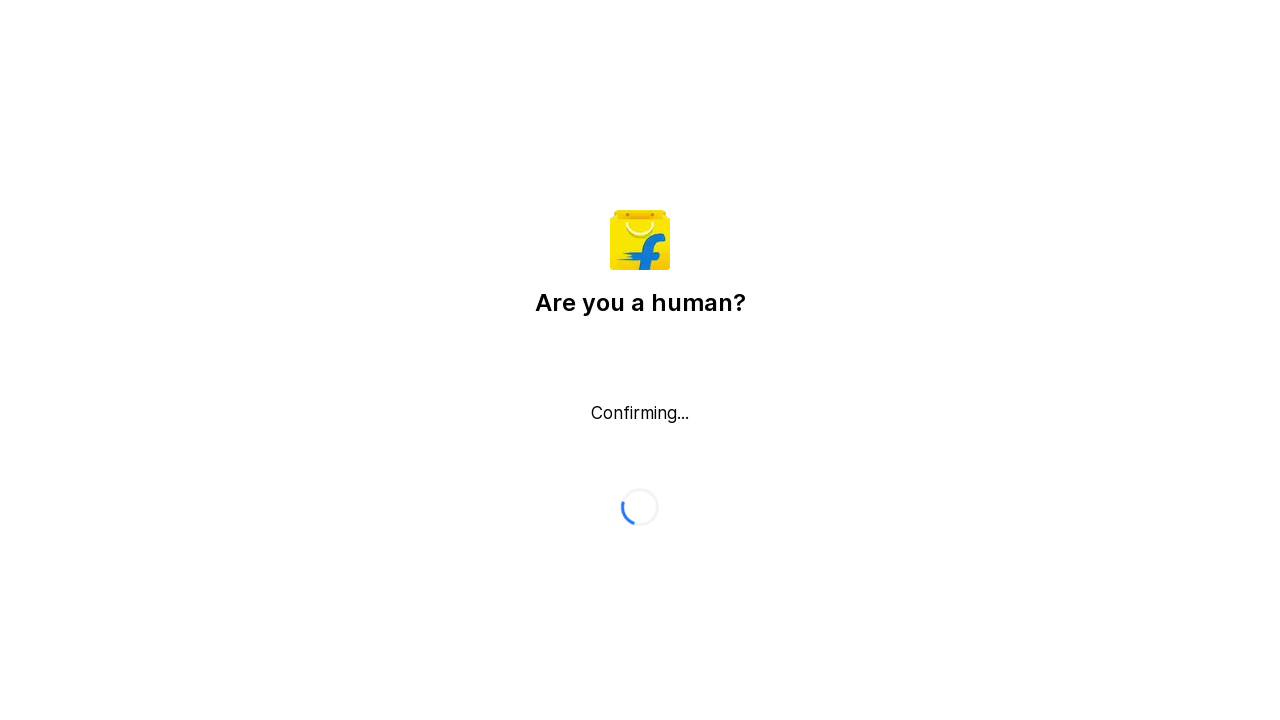

Retrieved current URL
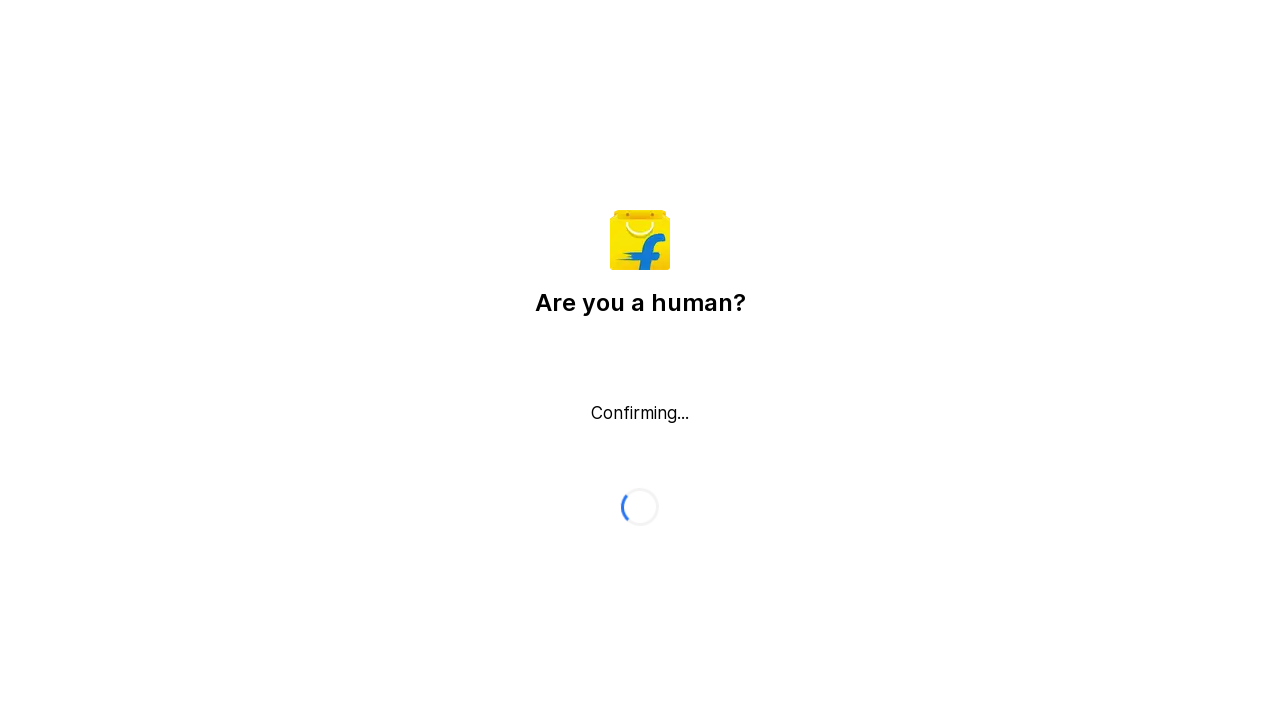

Retrieved page source content
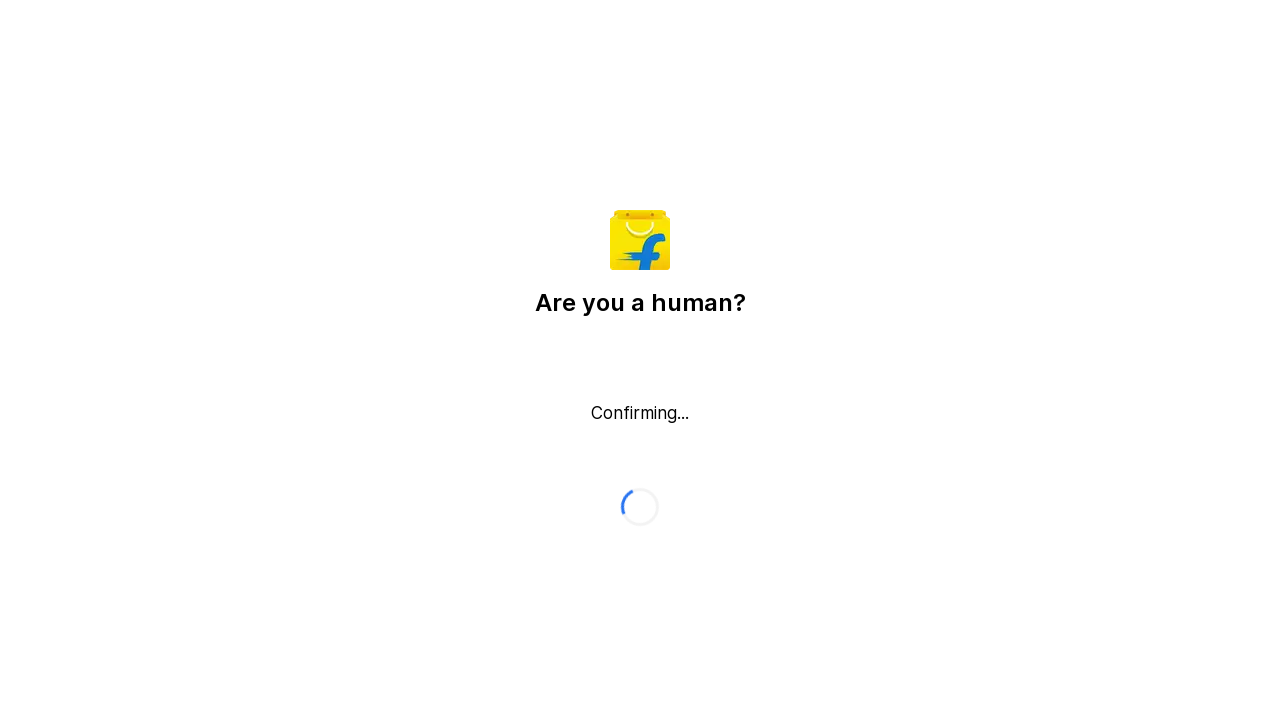

Maximized window to 1920x1080
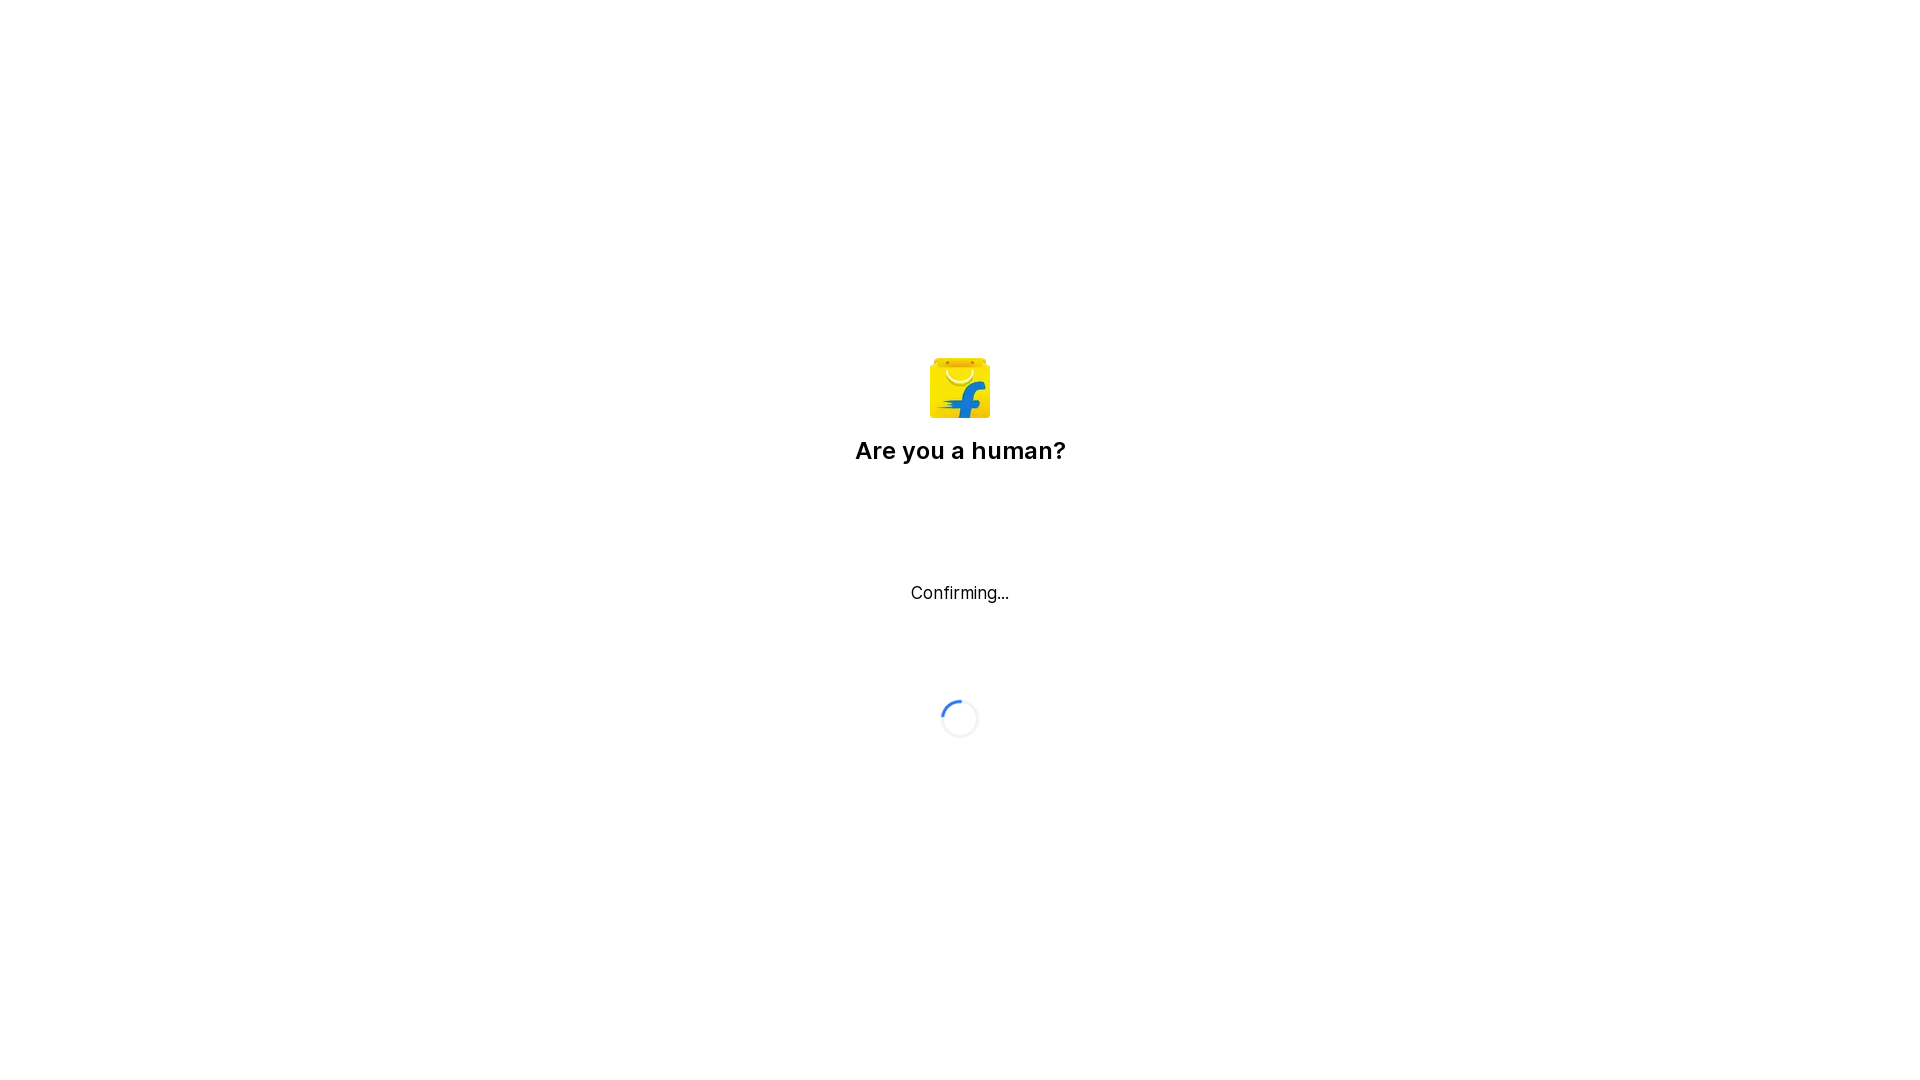

Minimized window to 800x600
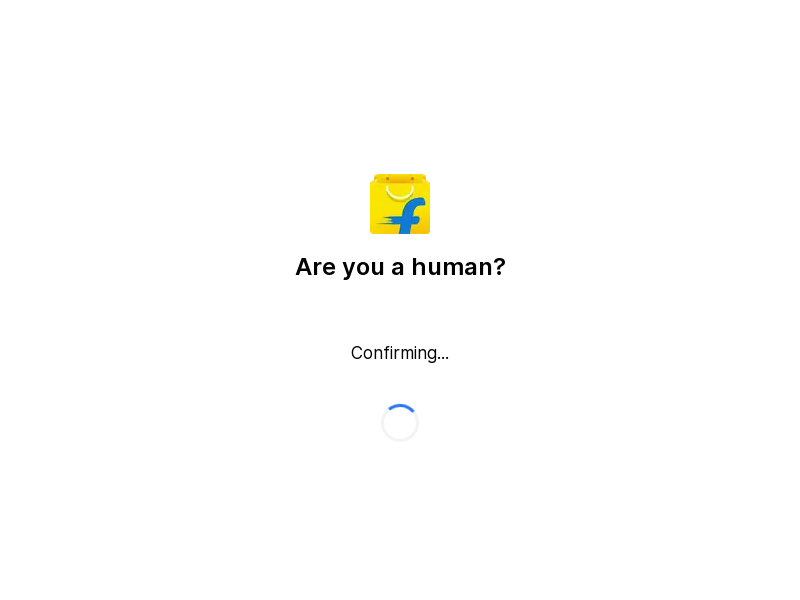

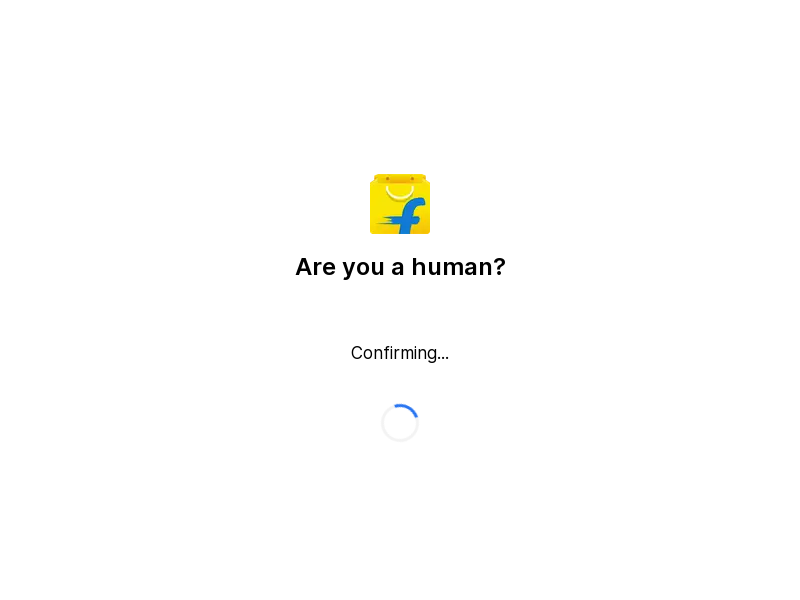